Tests registration form validation by providing a valid email but leaving the password field empty, expecting an error message.

Starting URL: http://practice.automationtesting.in/

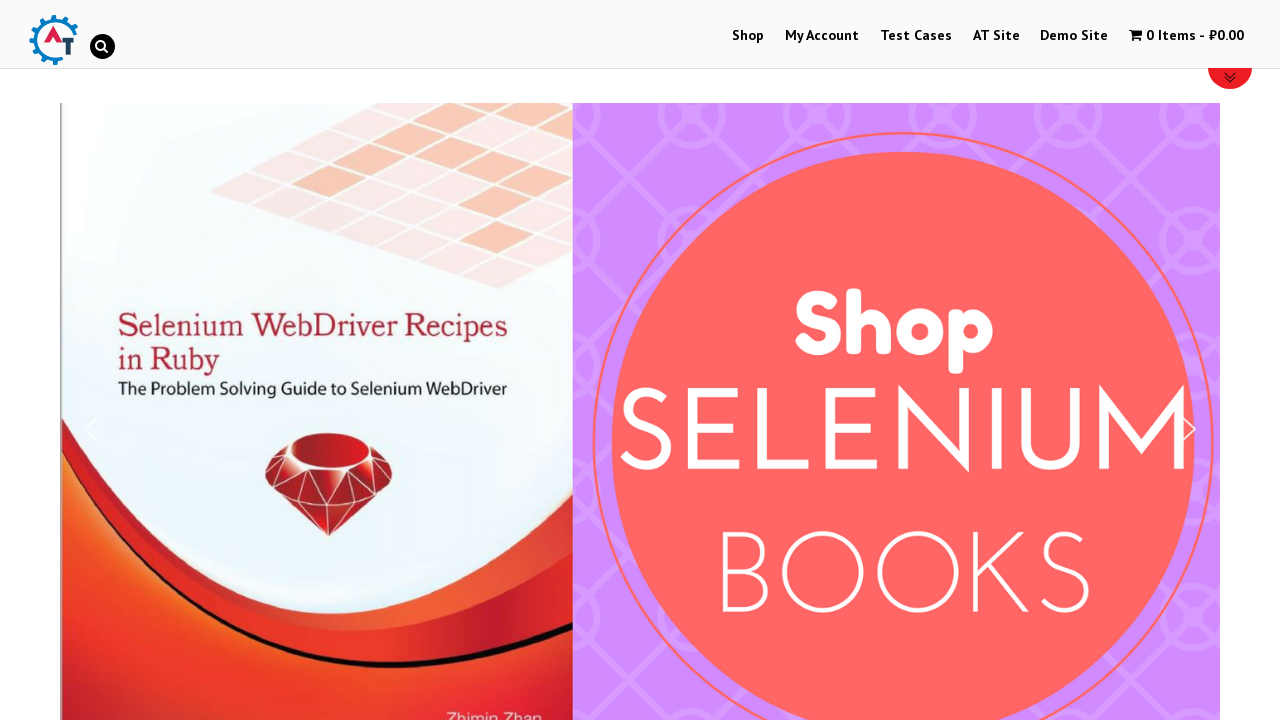

Clicked on My Account menu to access registration form at (822, 36) on #menu-item-50
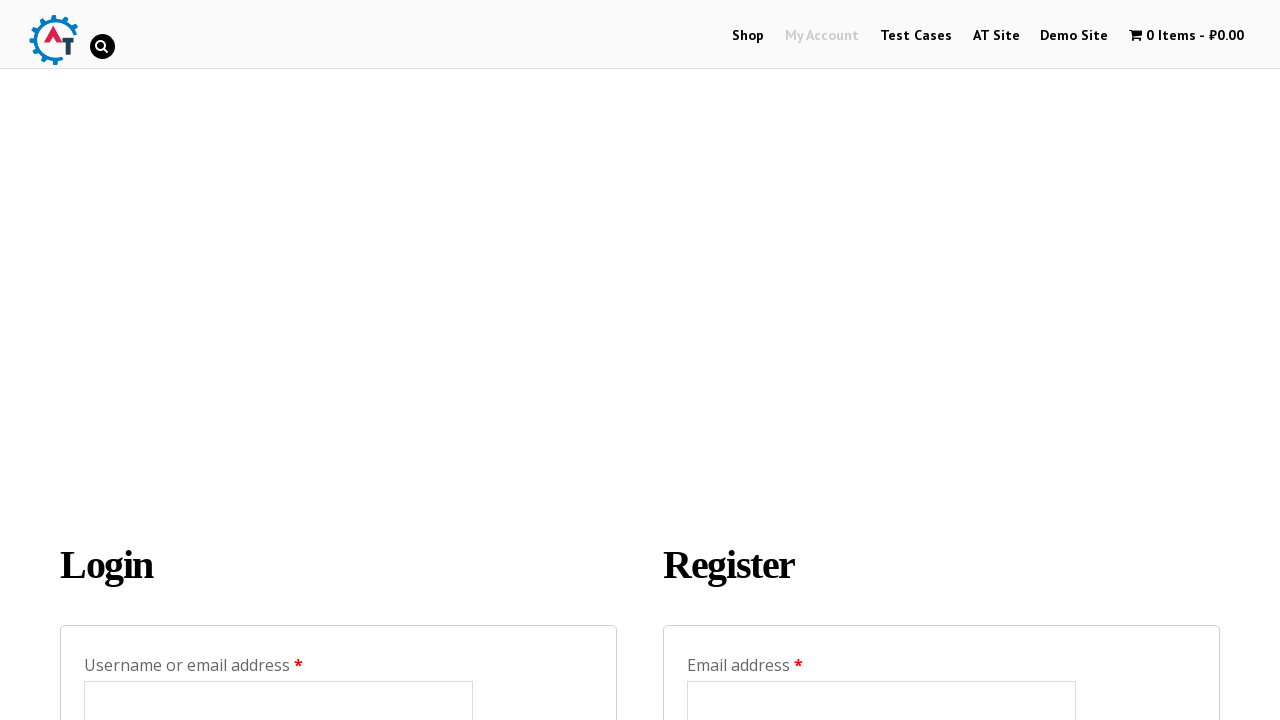

Entered valid email address 'validuser_392847@hotmail.com' in registration form on #reg_email
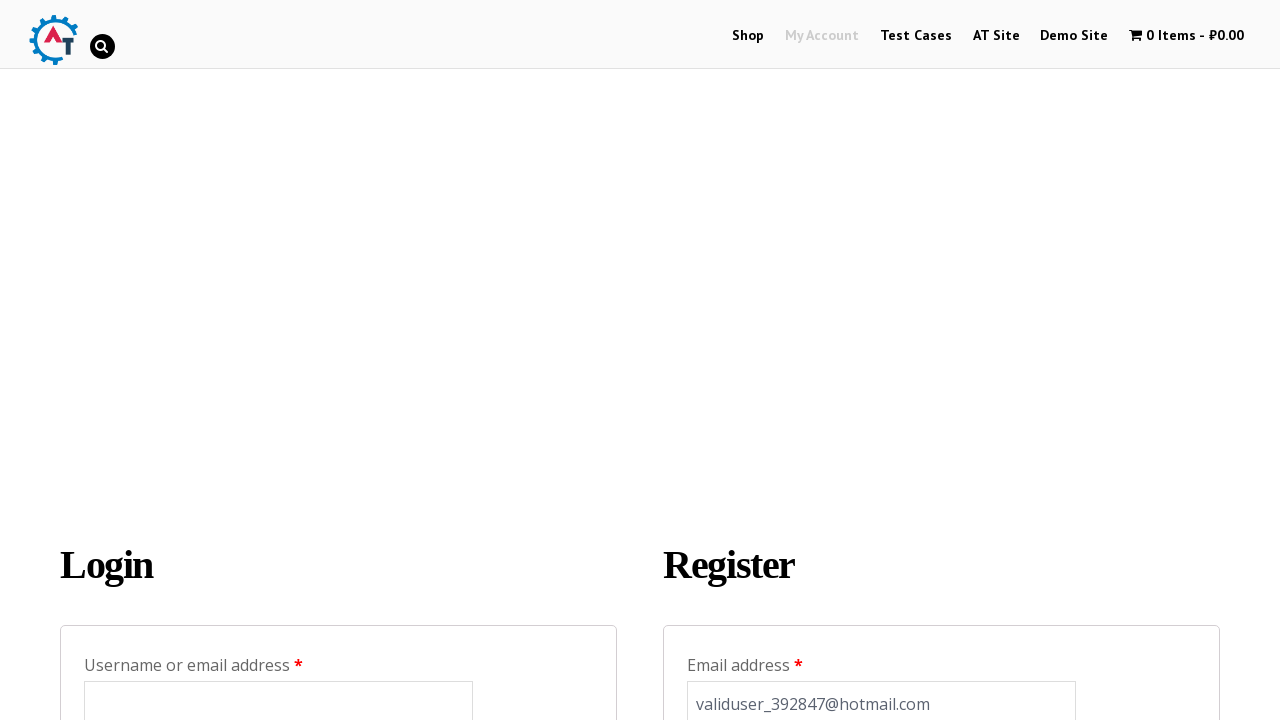

Left password field empty to trigger validation error on #reg_password
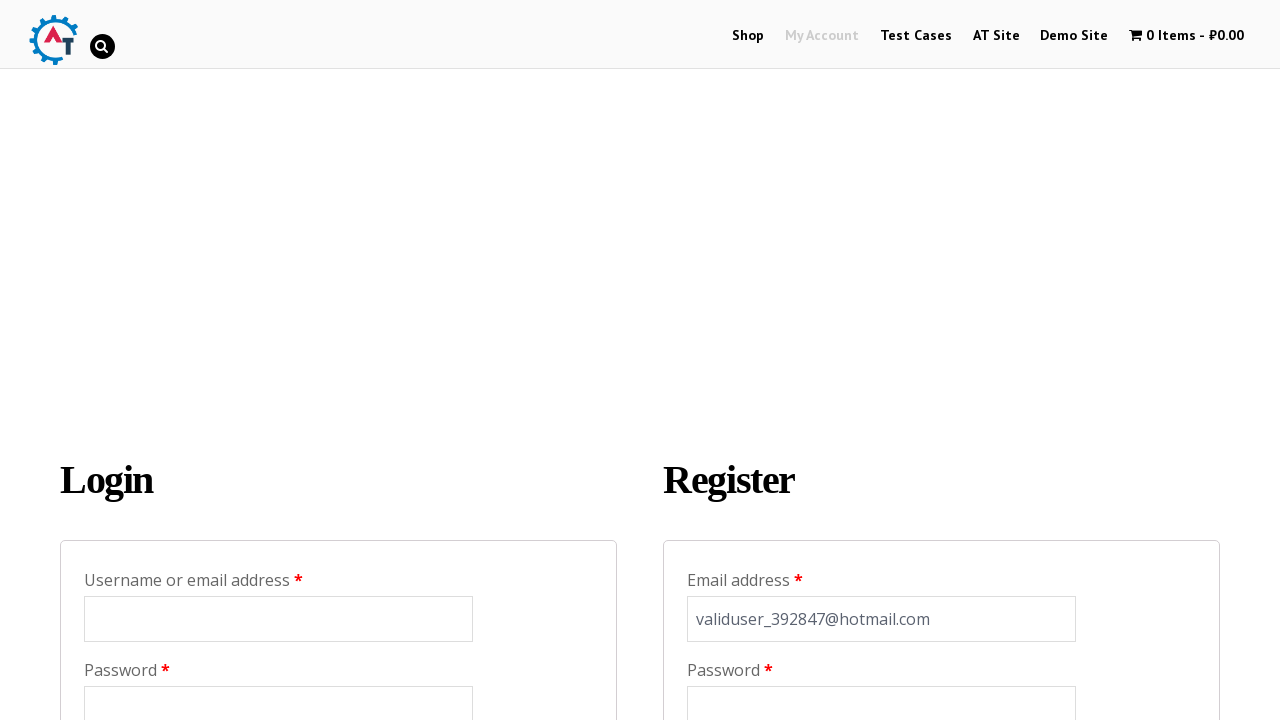

Clicked Register button to submit form with empty password at (744, 360) on xpath=//*[@id='customer_login']/div[2]/form/p[3]/input[3]
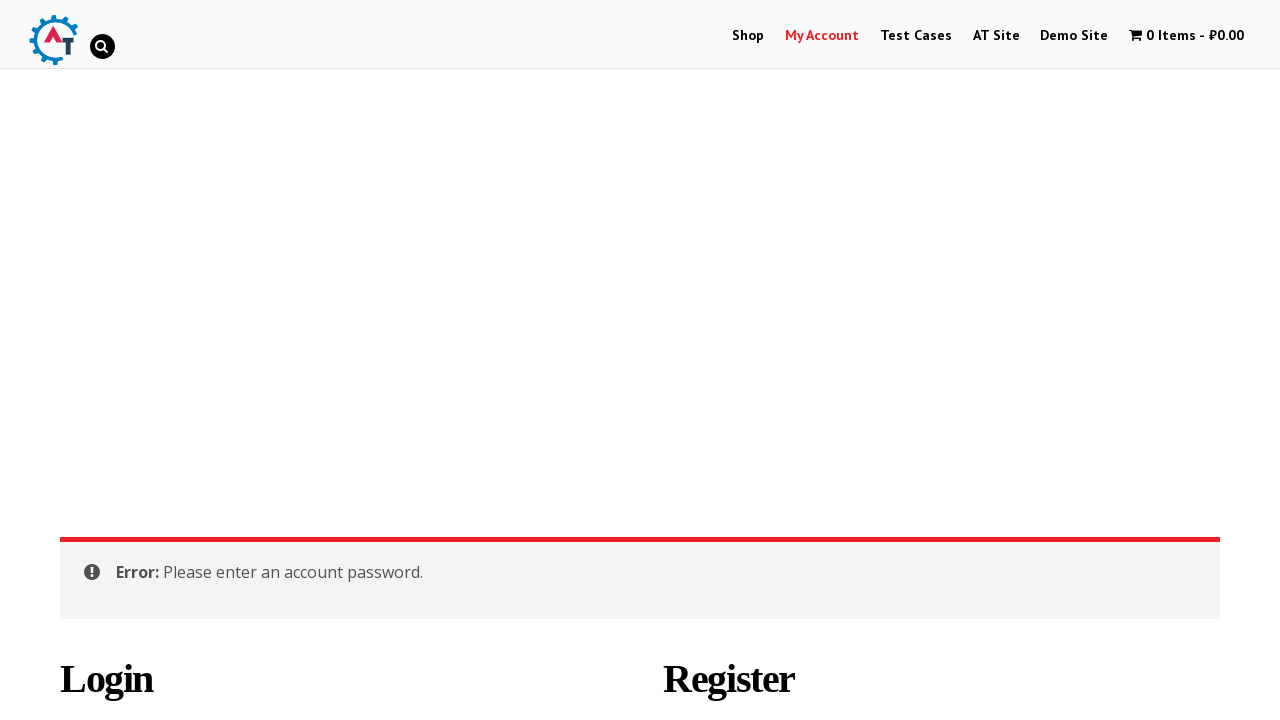

Error message appeared confirming password field validation failure
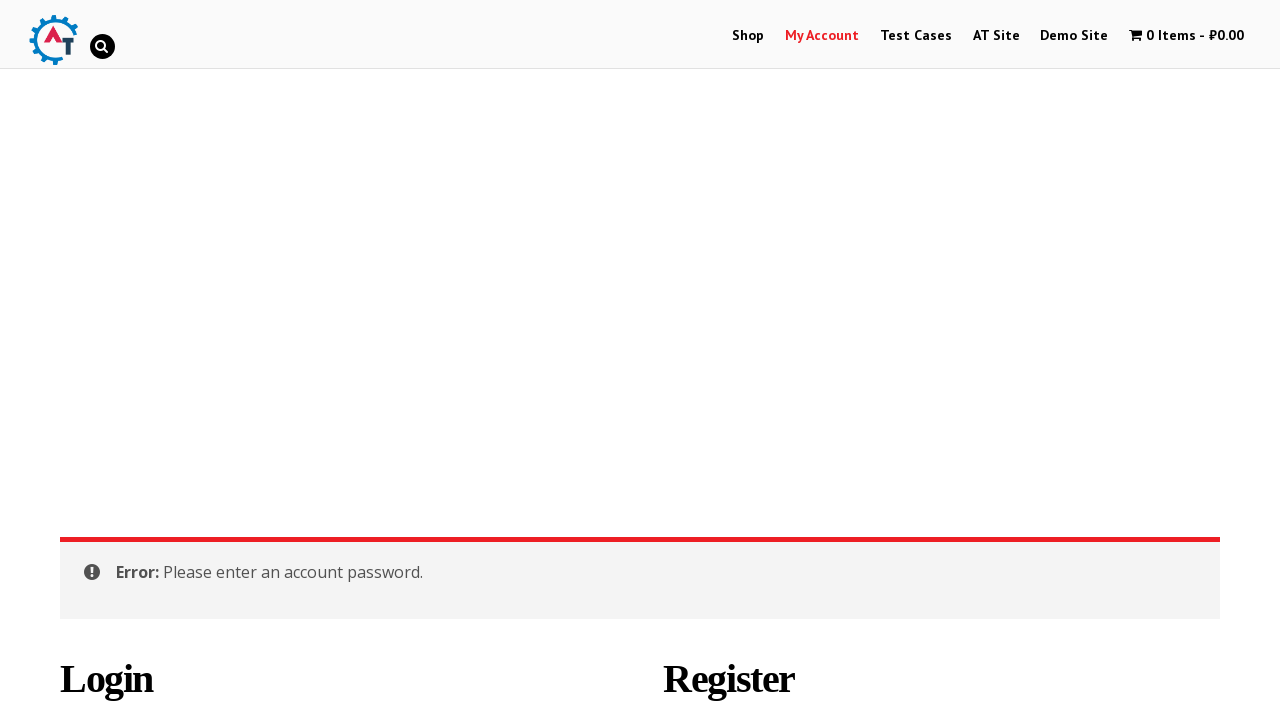

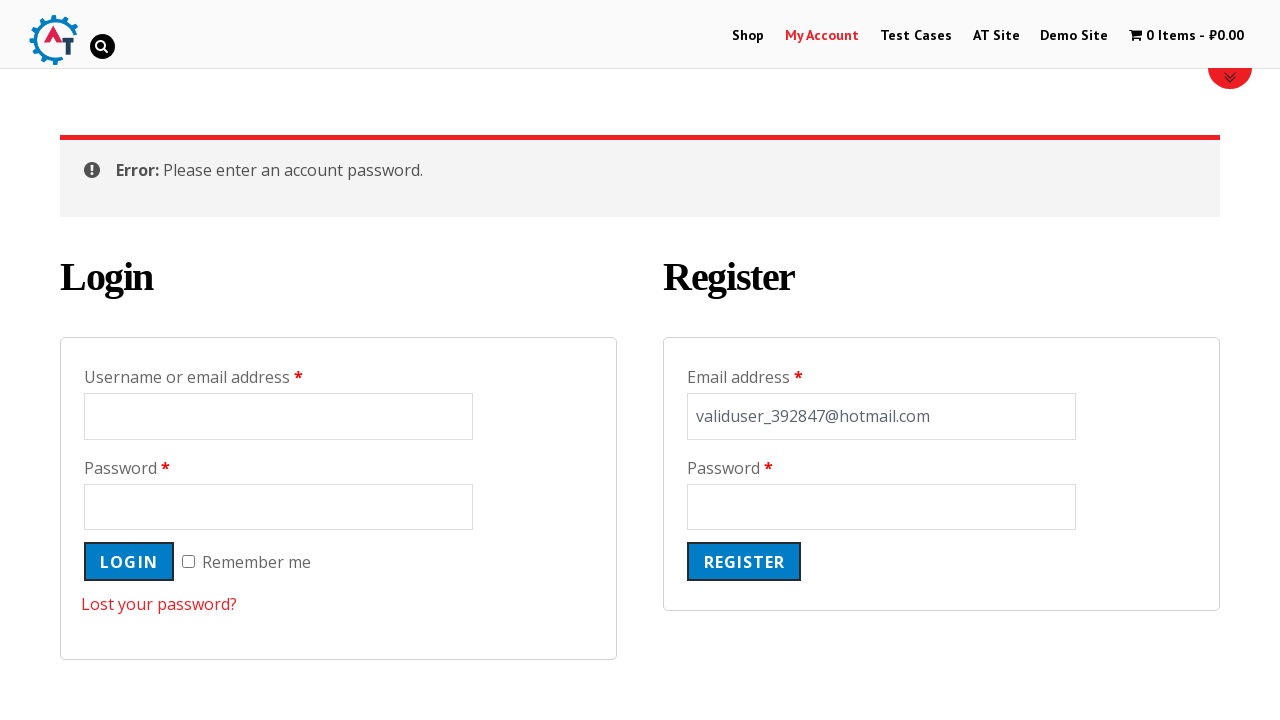